Tests marking individual todo items as complete by checking their checkboxes

Starting URL: https://demo.playwright.dev/todomvc

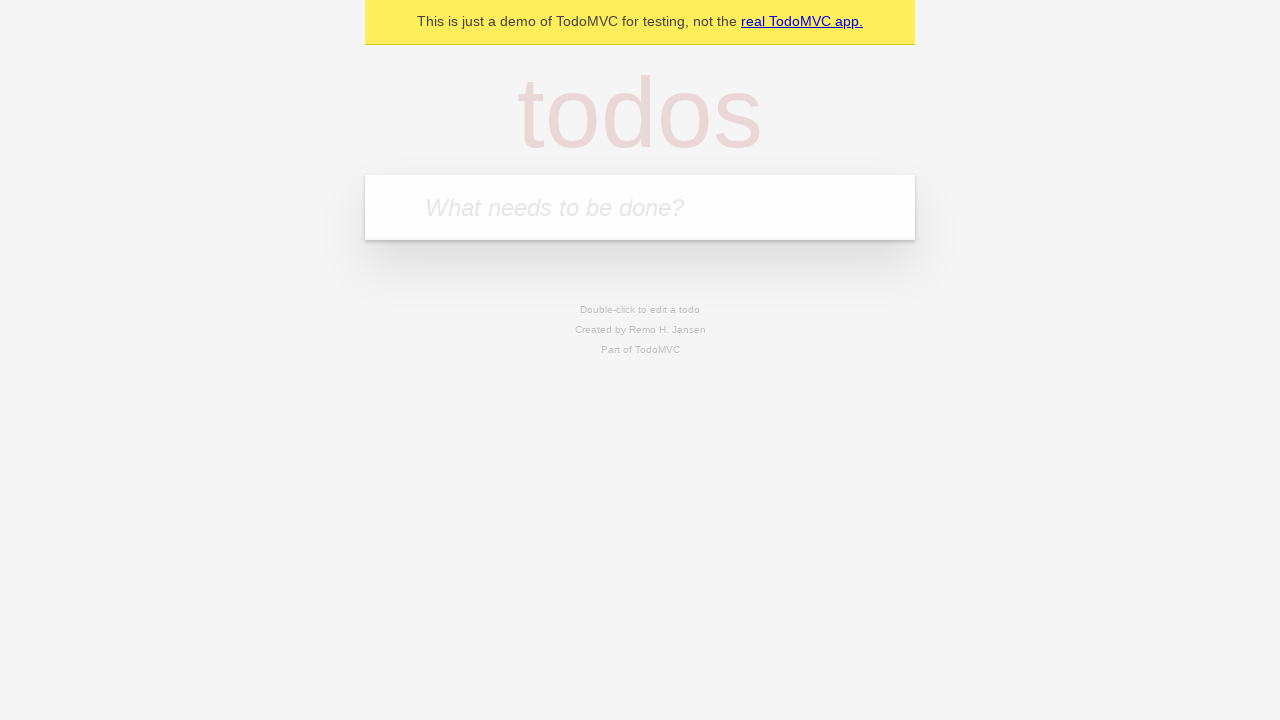

Filled todo input with 'buy some cheese' on internal:attr=[placeholder="What needs to be done?"i]
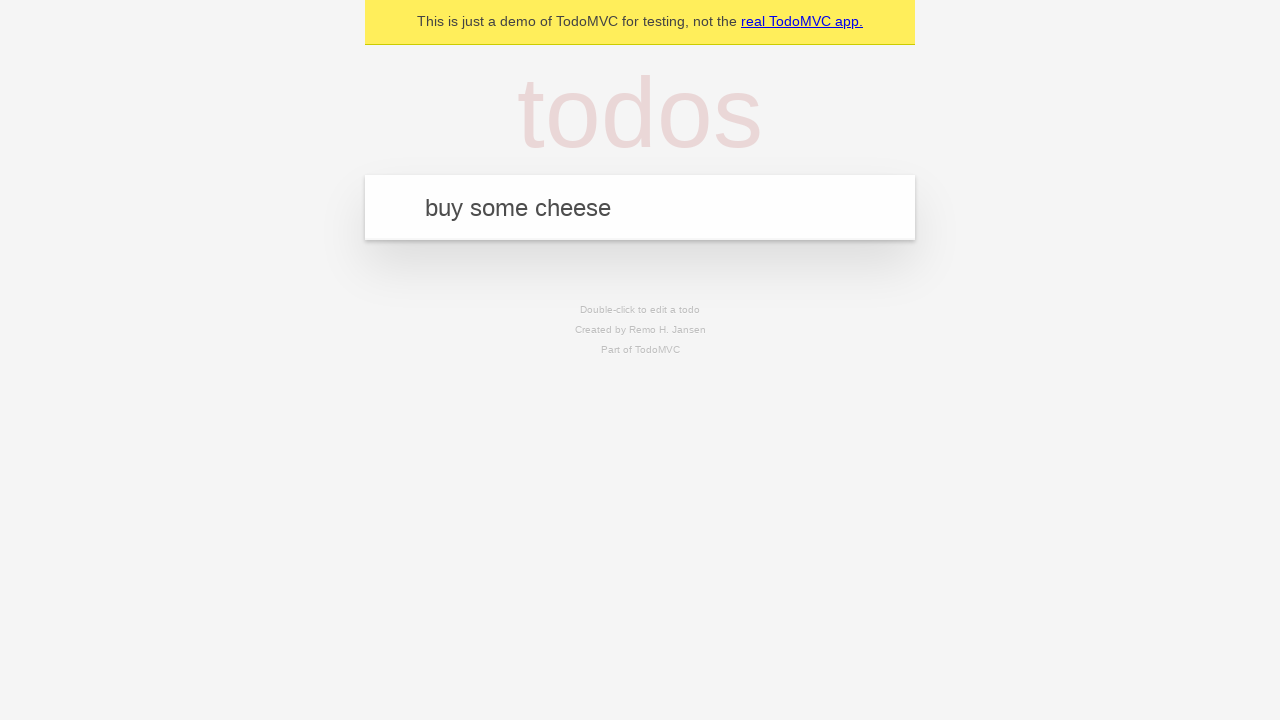

Pressed Enter to create first todo item on internal:attr=[placeholder="What needs to be done?"i]
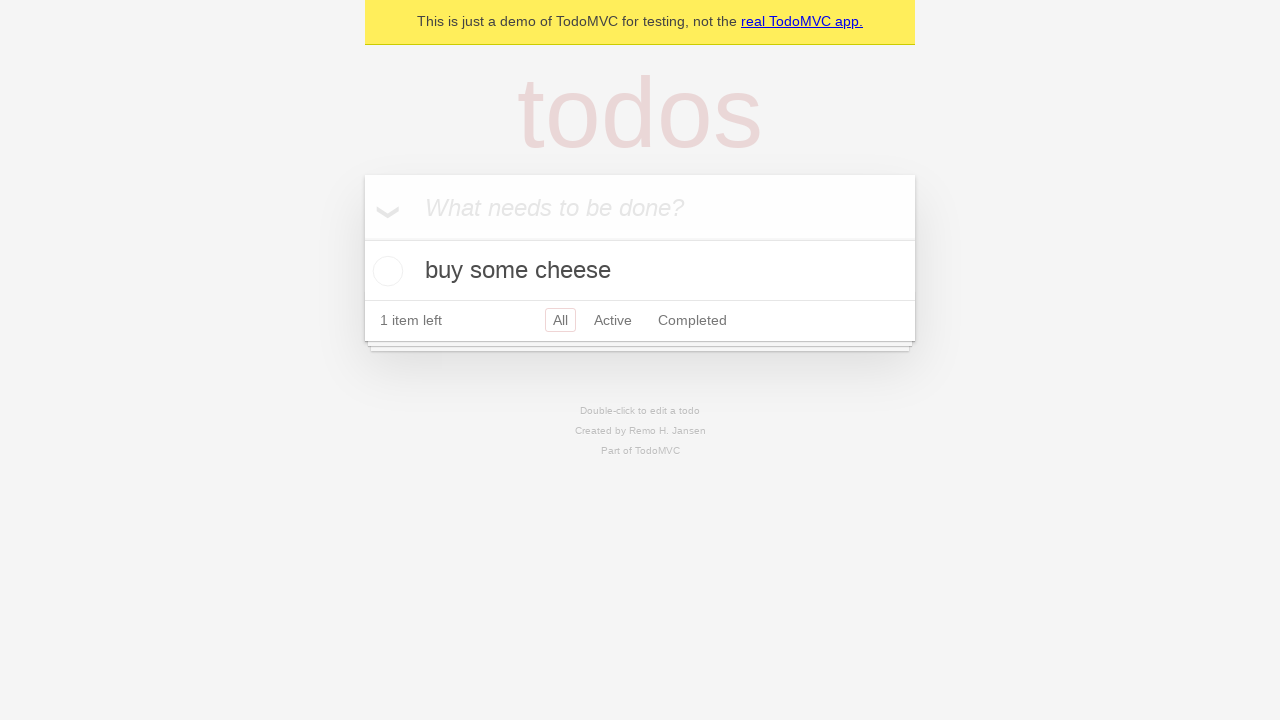

Filled todo input with 'feed the cat' on internal:attr=[placeholder="What needs to be done?"i]
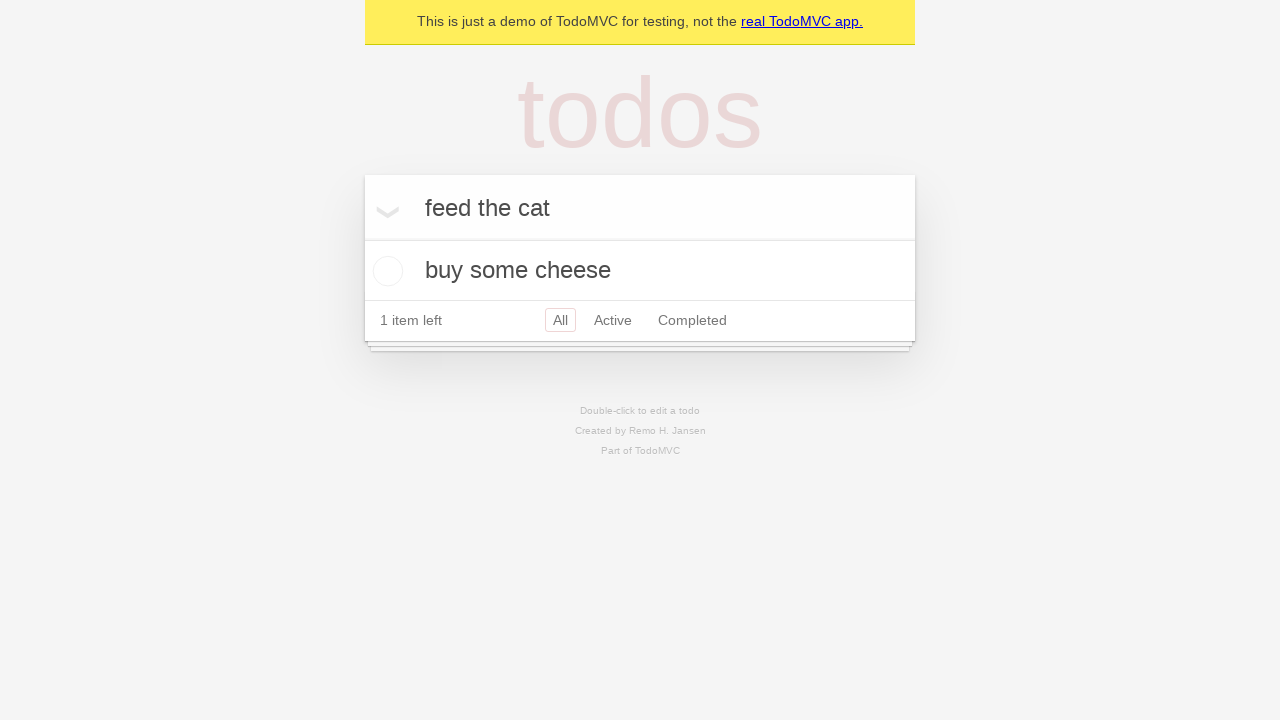

Pressed Enter to create second todo item on internal:attr=[placeholder="What needs to be done?"i]
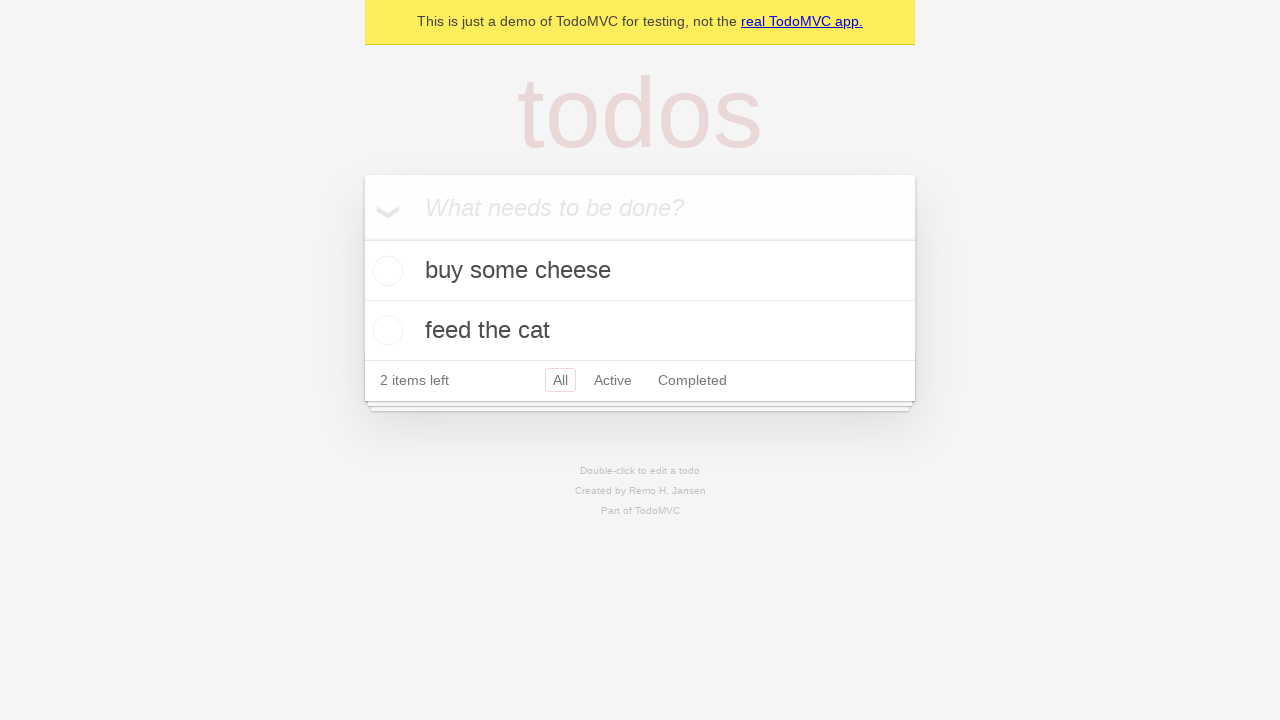

Waited for second todo item to be created
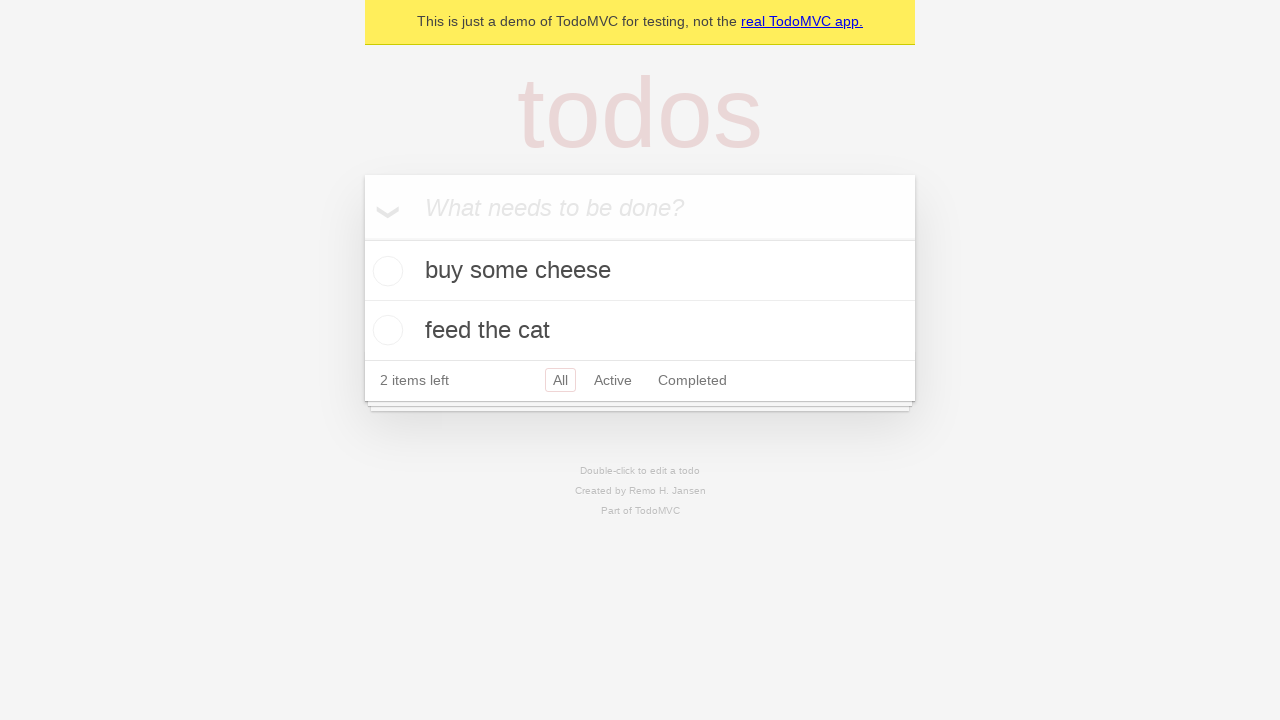

Marked first todo item as complete at (385, 271) on internal:testid=[data-testid="todo-item"s] >> nth=0 >> internal:role=checkbox
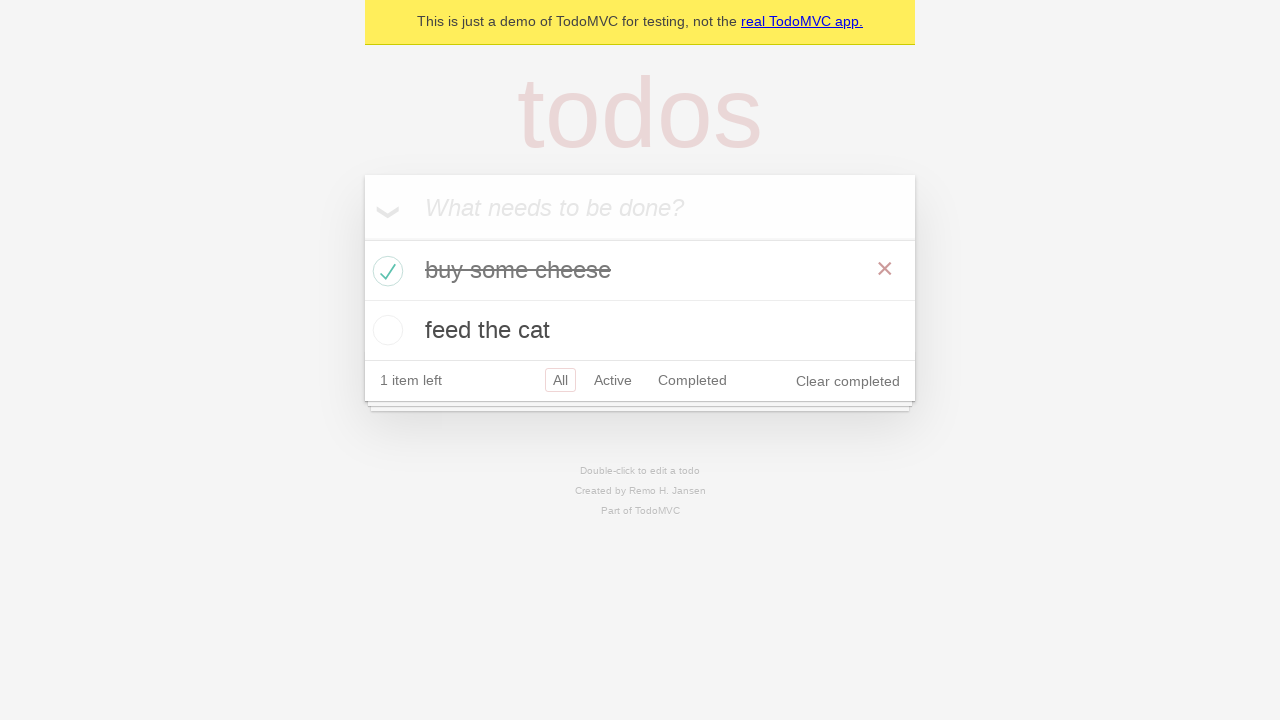

Marked second todo item as complete at (385, 330) on internal:testid=[data-testid="todo-item"s] >> nth=1 >> internal:role=checkbox
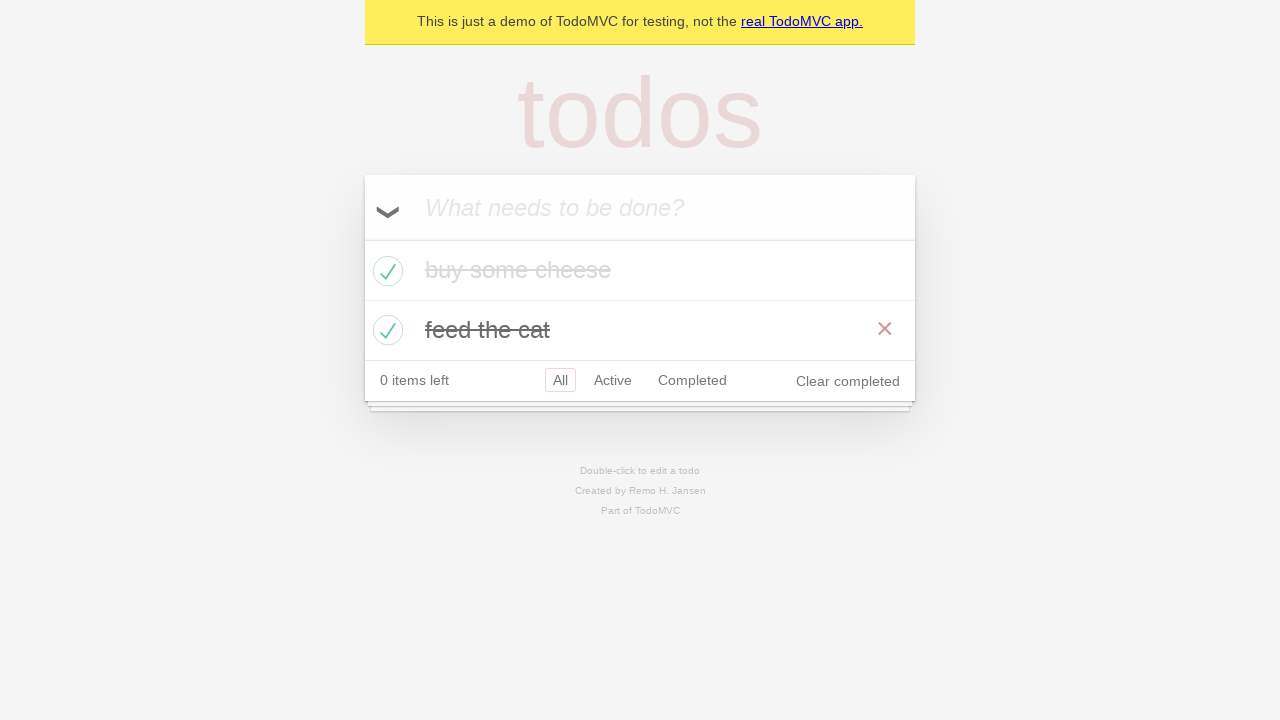

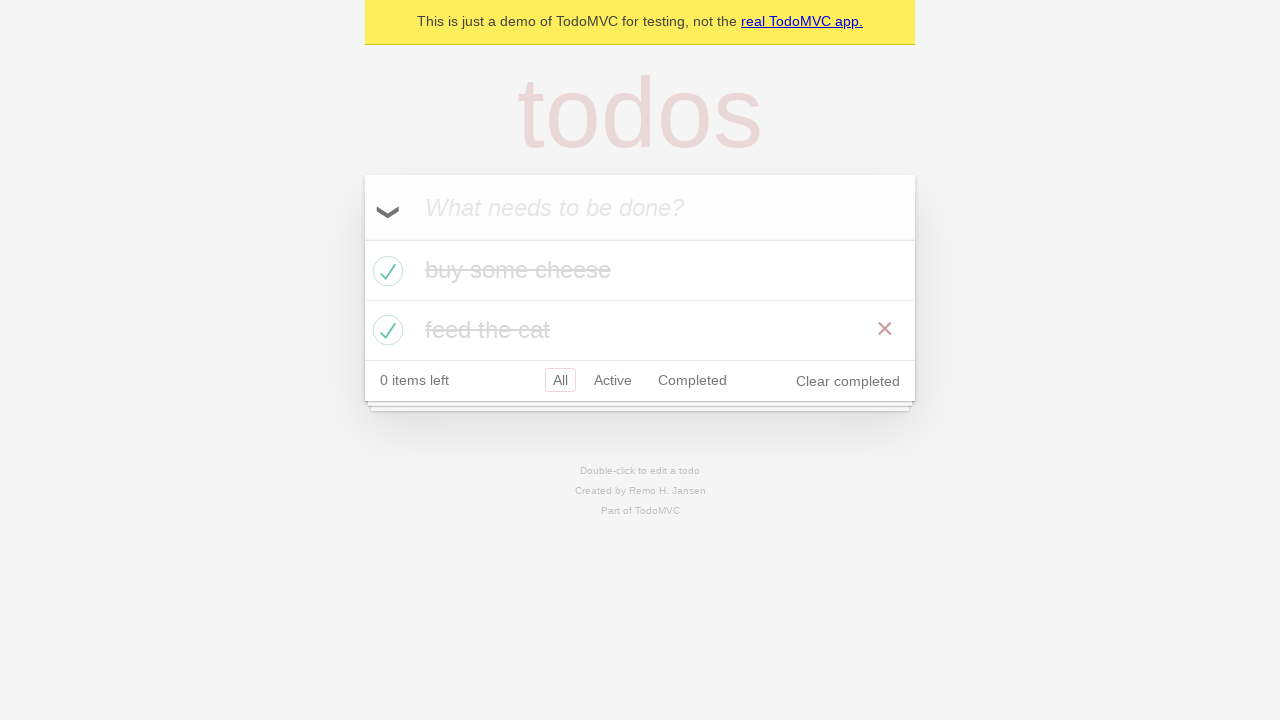